Tests YouTube search functionality by entering a search query for "data driven testing in playwright" and pressing Enter

Starting URL: https://www.youtube.com/

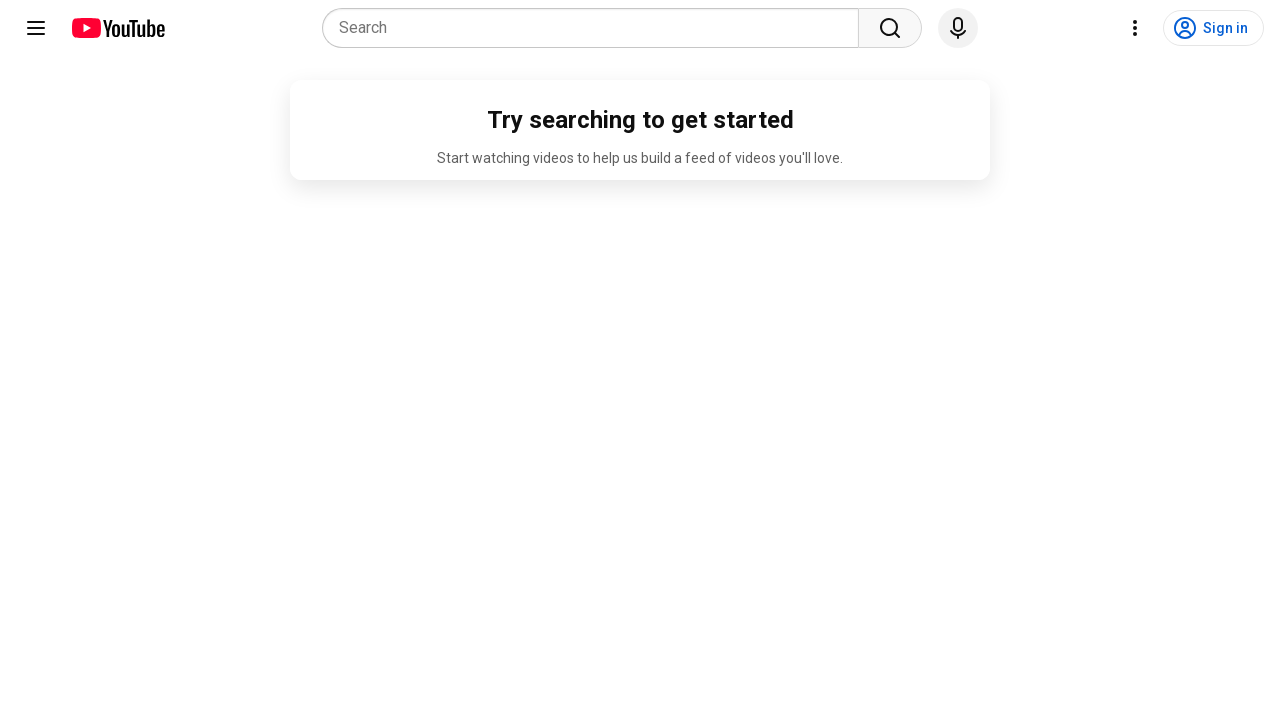

Clicked on YouTube search placeholder at (596, 28) on internal:attr=[placeholder="Search"i]
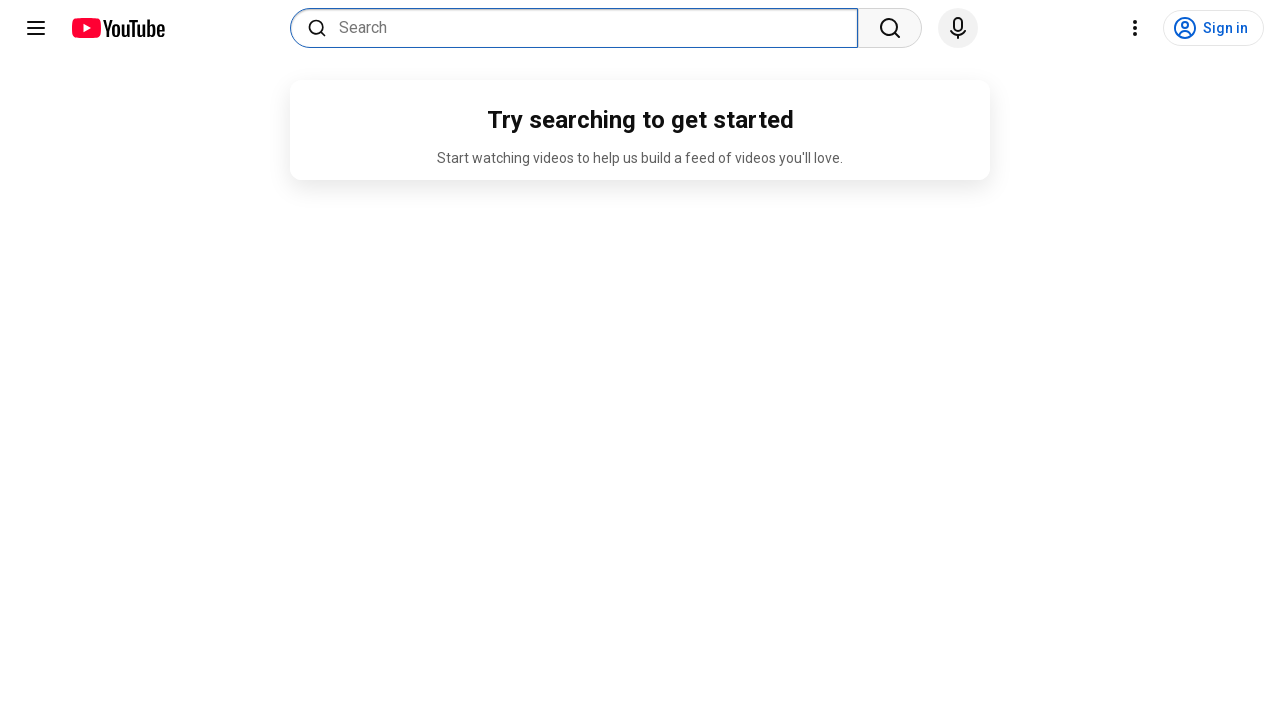

Filled search field with 'data driven testing in playeright' on internal:attr=[placeholder="Search"i]
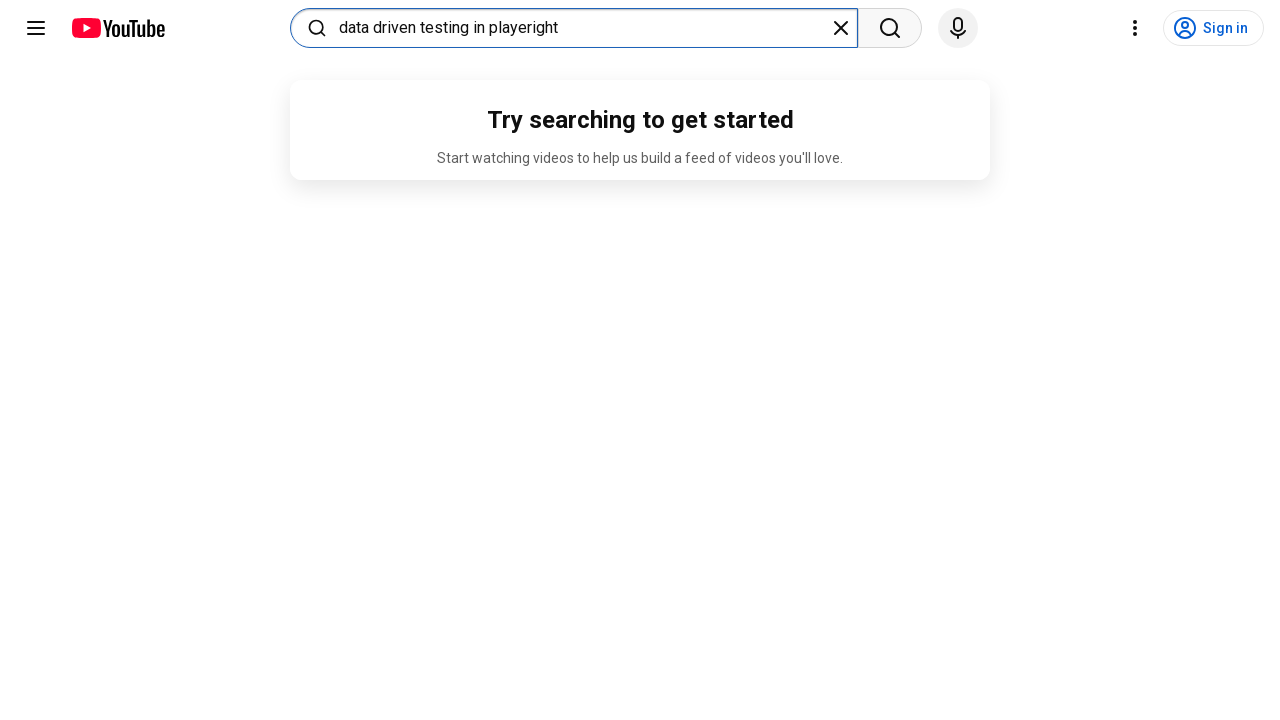

Pressed Enter to search for 'data driven testing in playeright' on internal:attr=[placeholder="Search"i]
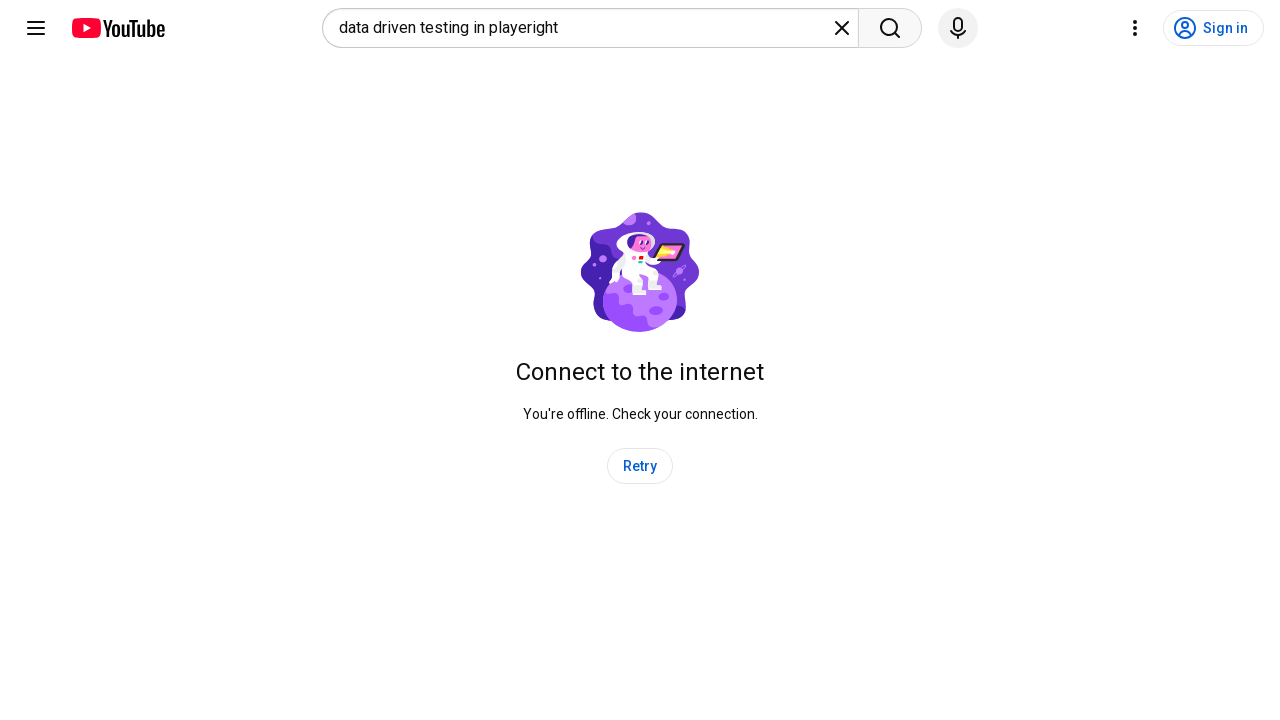

Waited 5 seconds for search results to load
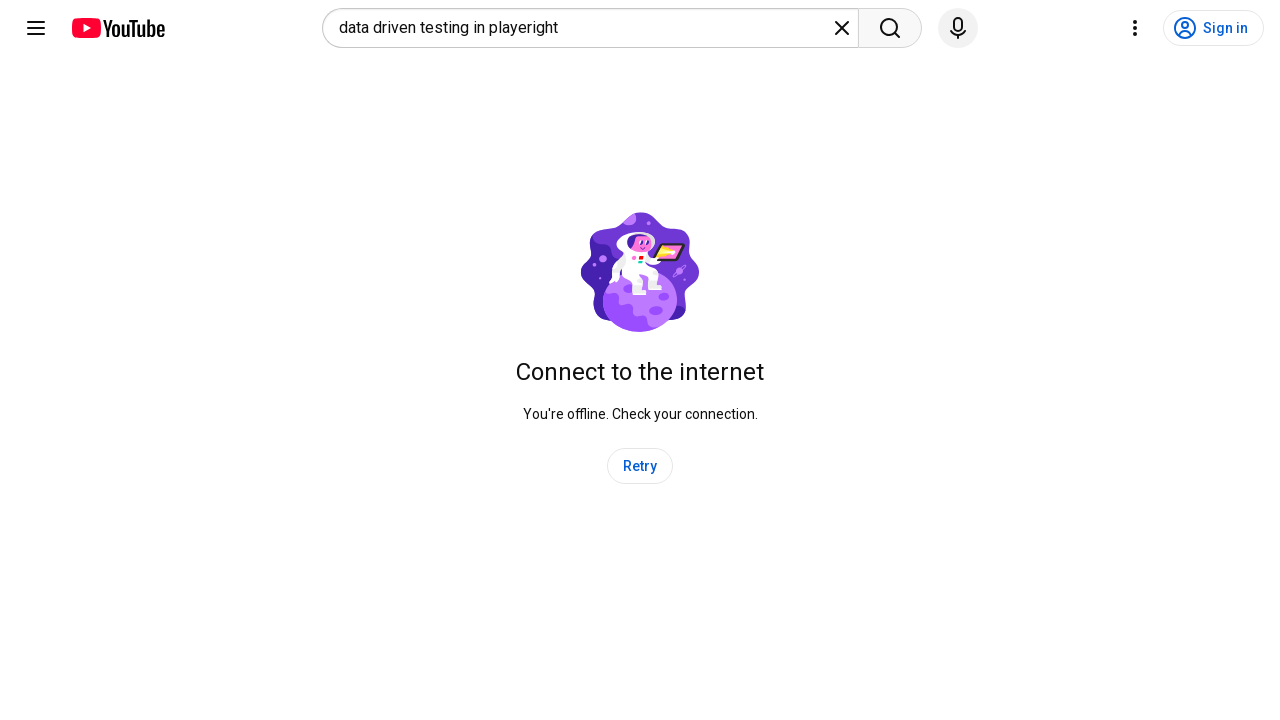

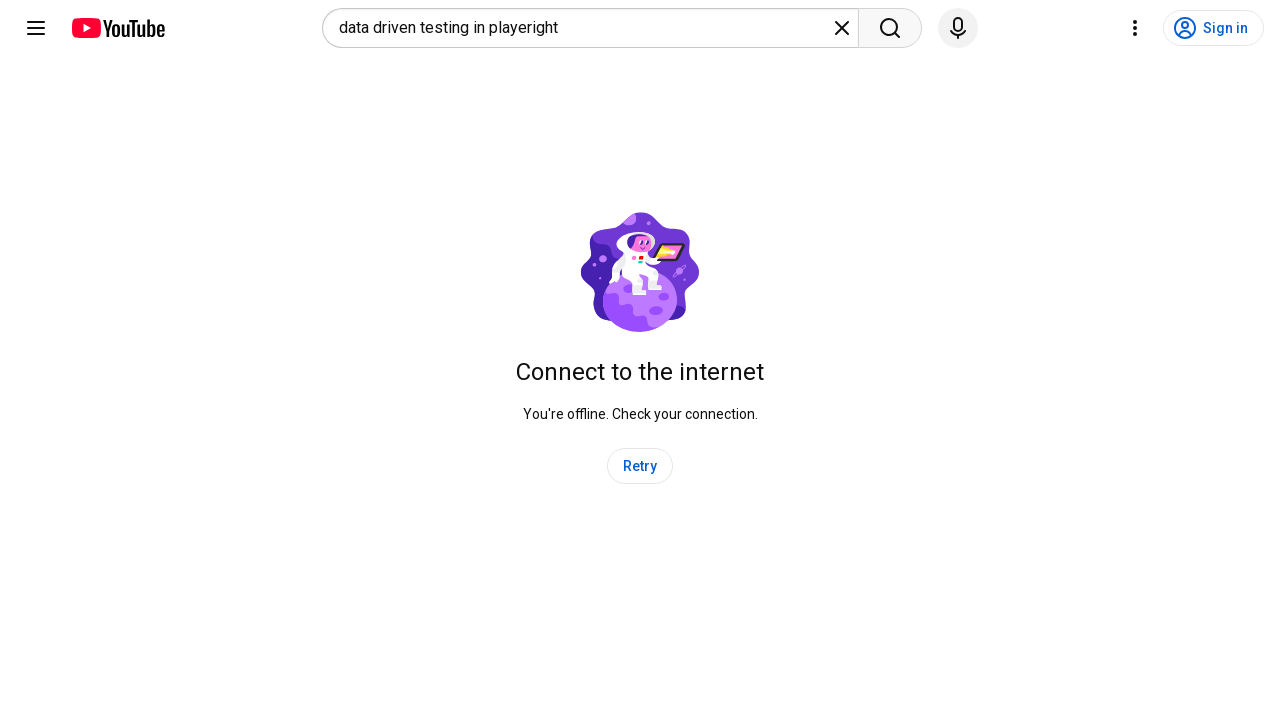